Searches for multiple company names on eastmoney.com financial news search and verifies that search results are displayed

Starting URL: http://so.eastmoney.com/news/s?keyword=华能信托

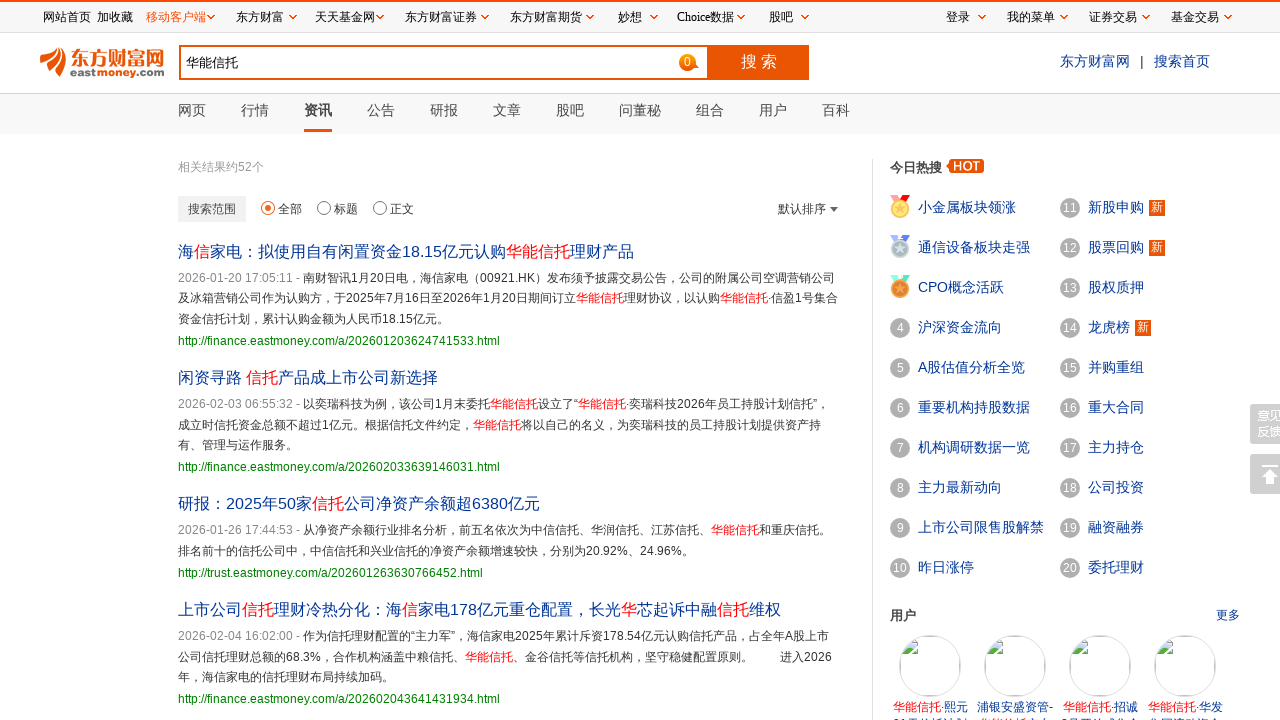

Waited for search results to load for 华能信托
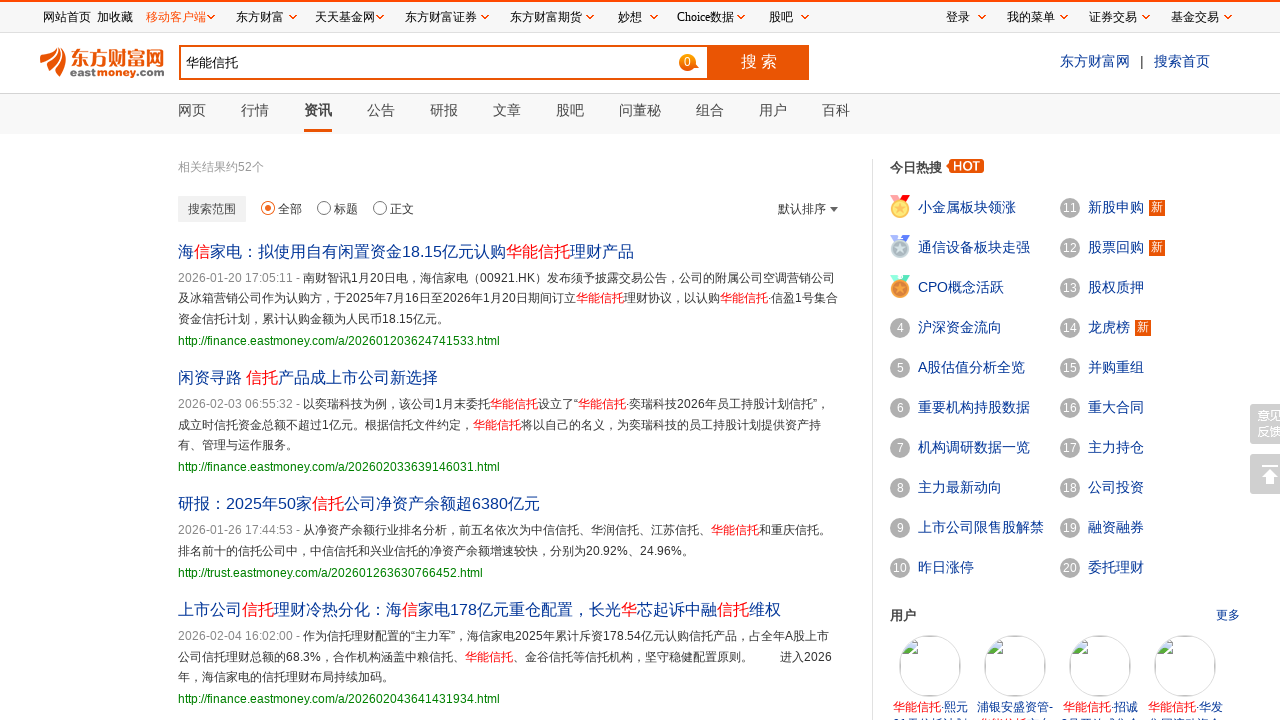

Navigated to search results for 阿里巴巴
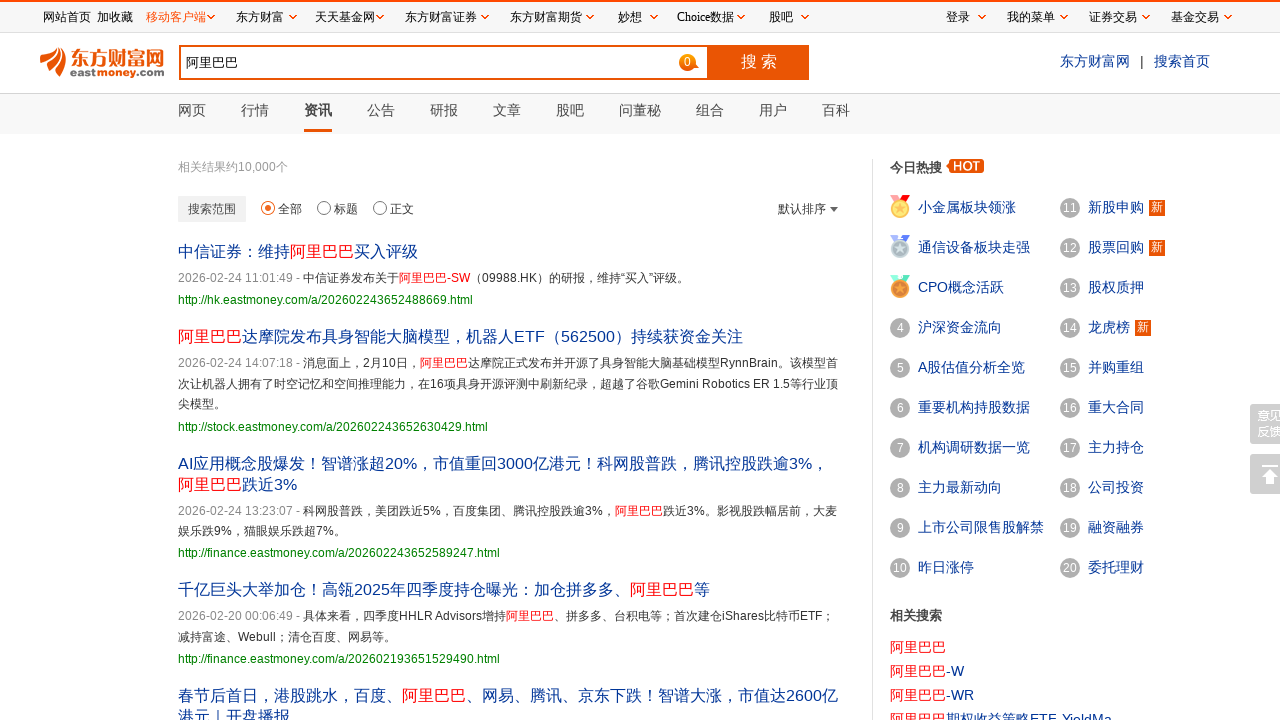

Waited for search results to load for 阿里巴巴
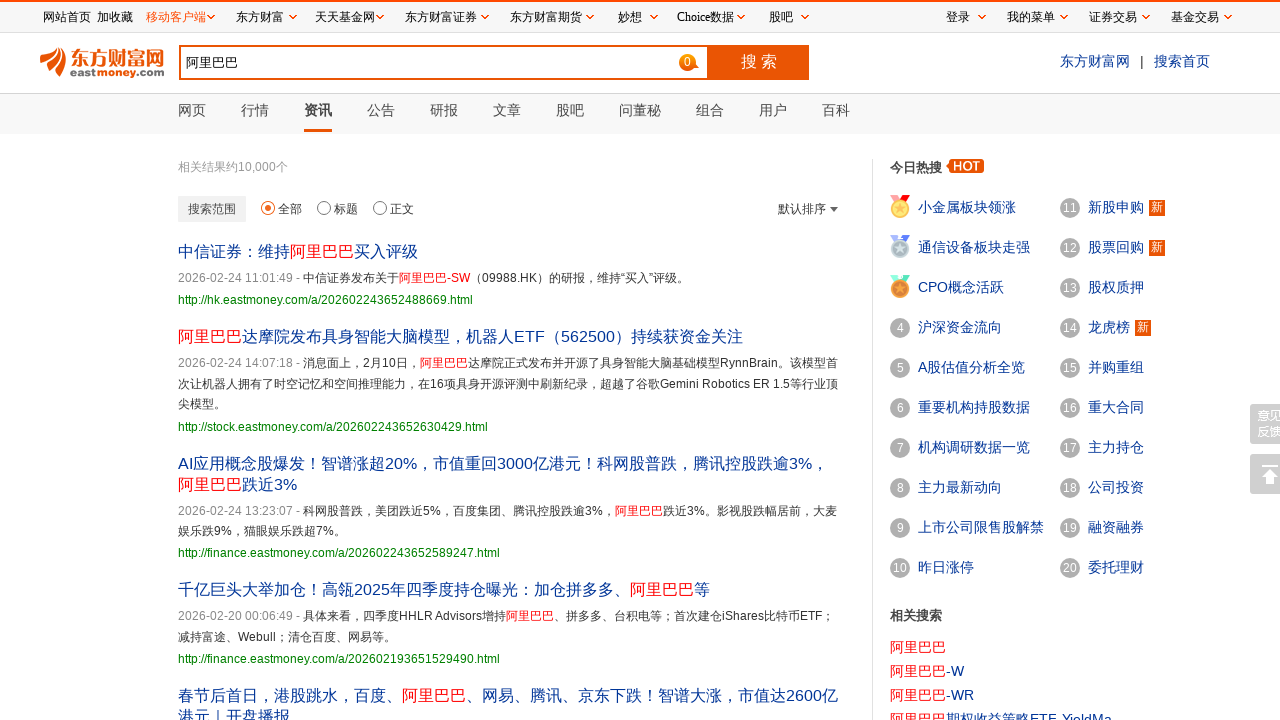

Navigated to search results for 腾讯
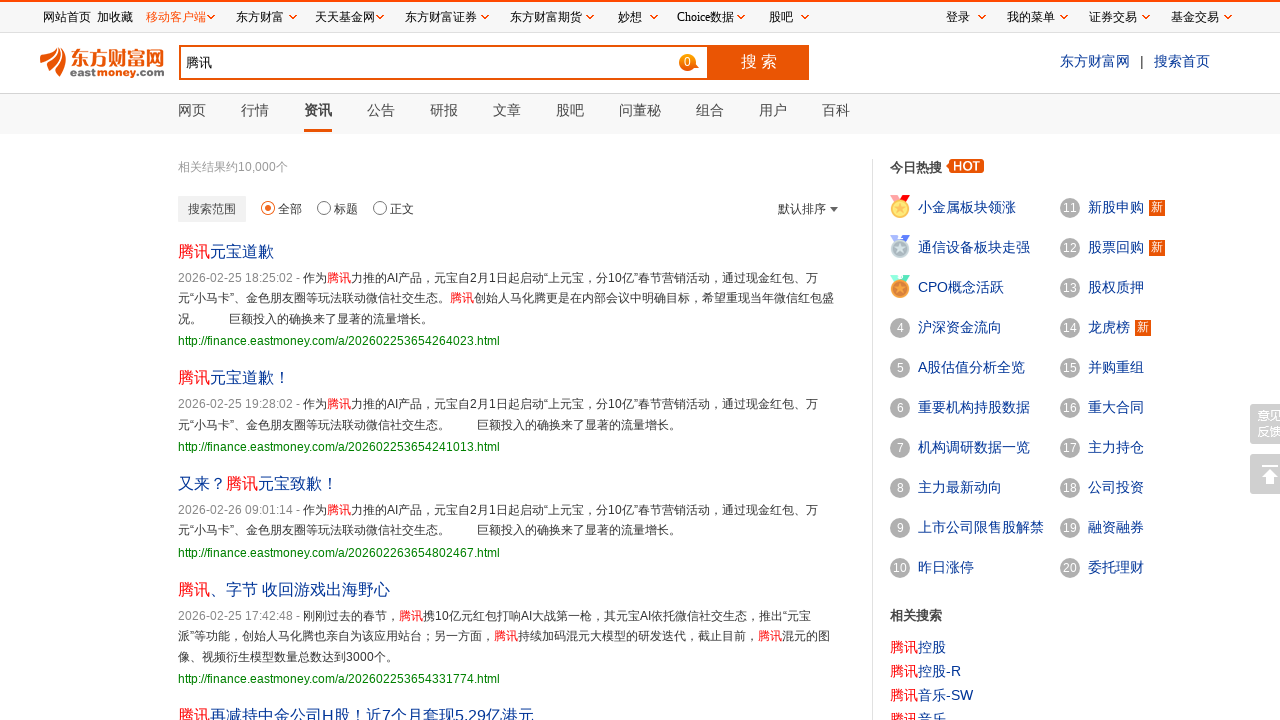

Waited for search results to load for 腾讯
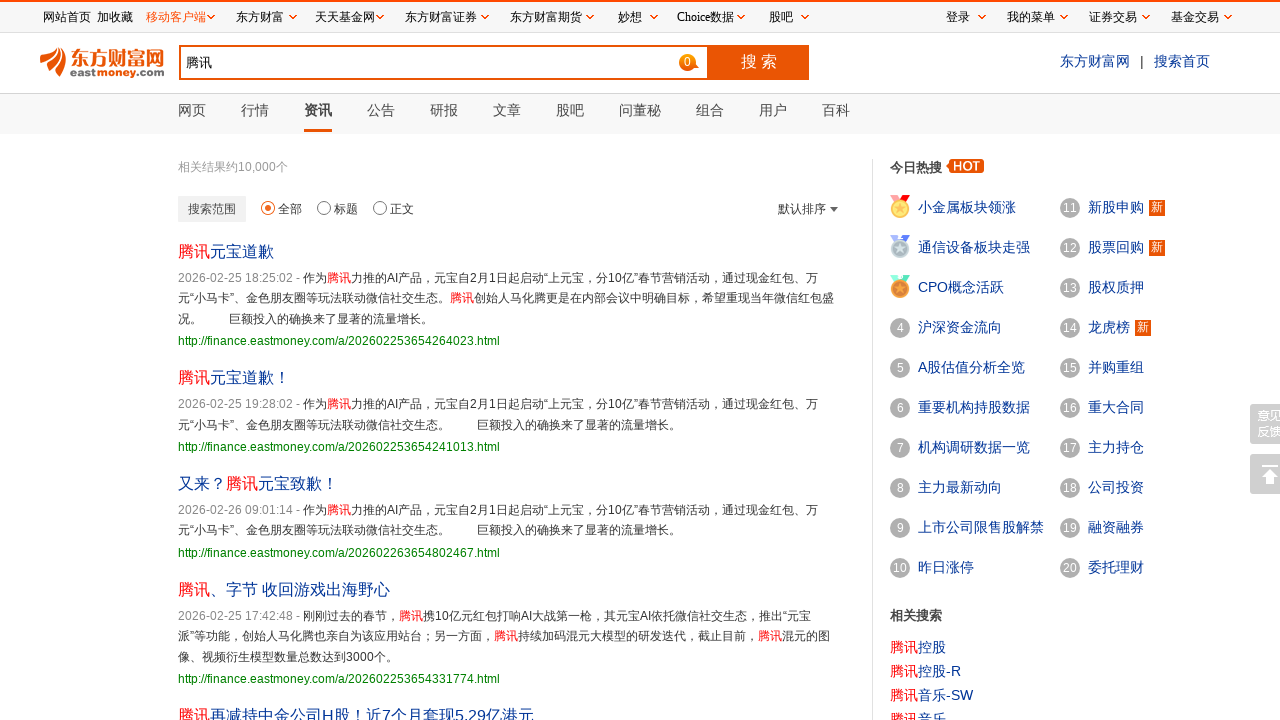

Navigated to search results for 京东
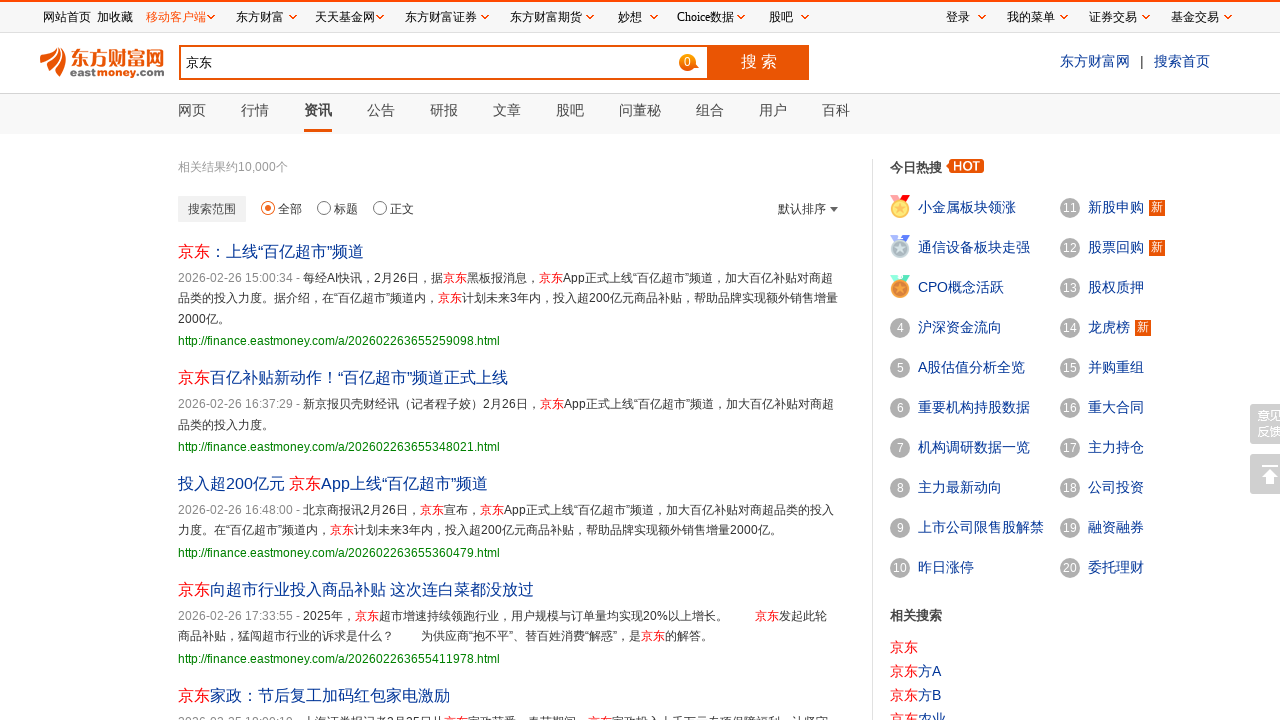

Waited for search results to load for 京东
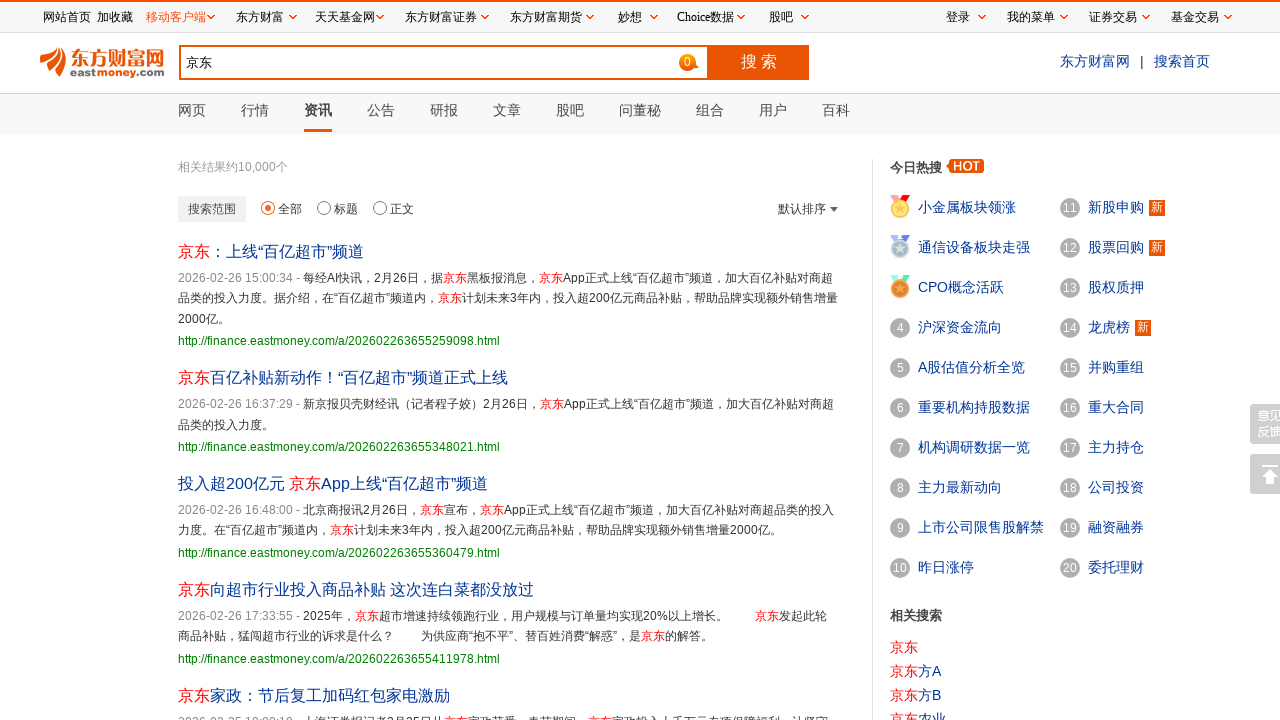

Navigated to search results for 万科
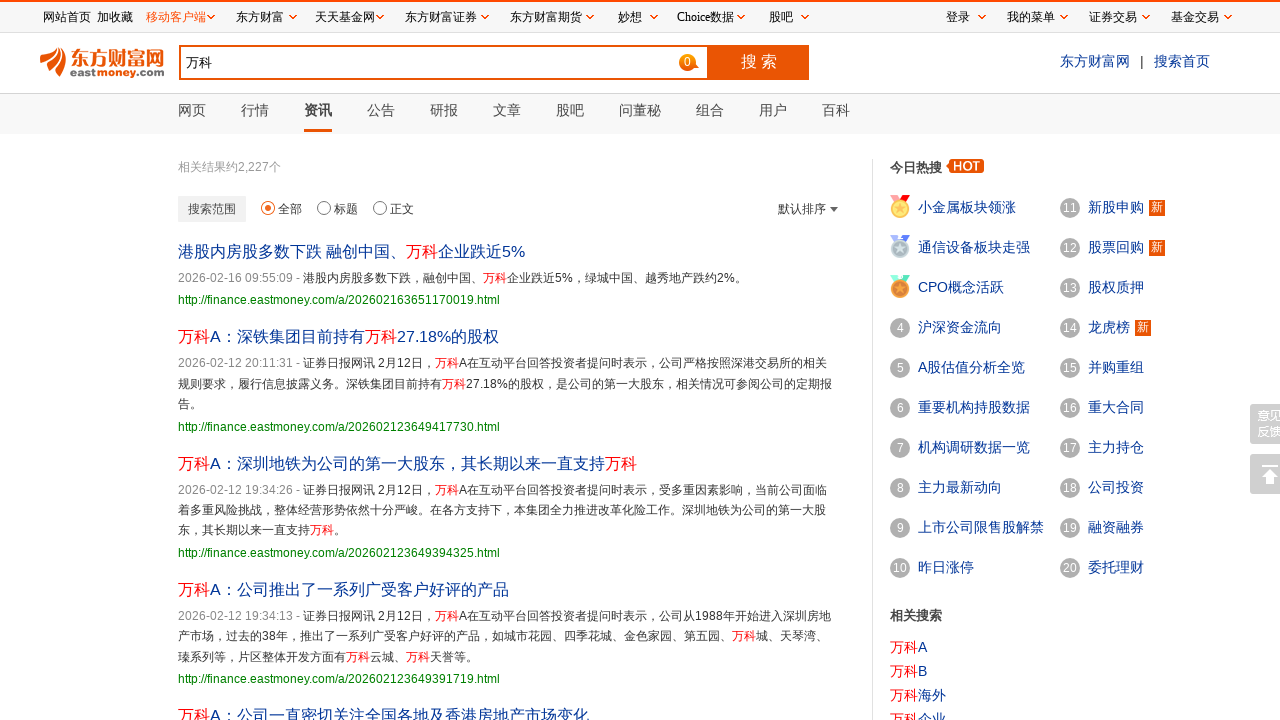

Waited for search results to load for 万科
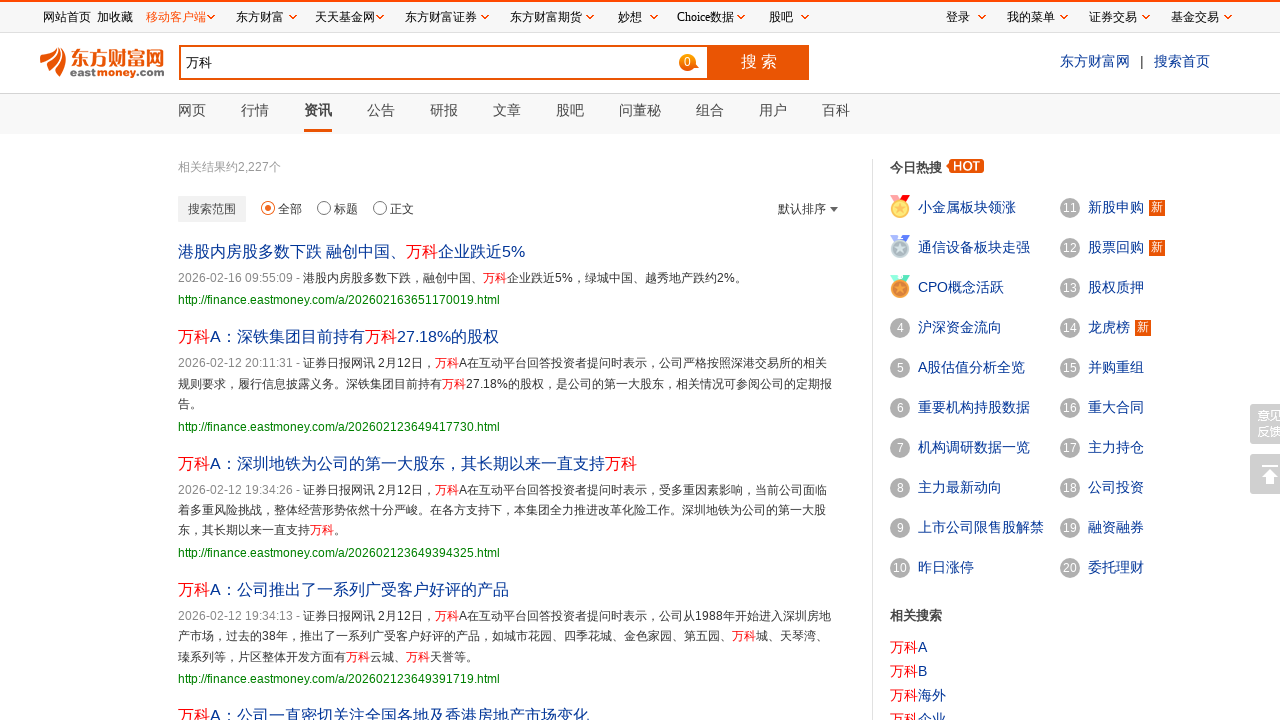

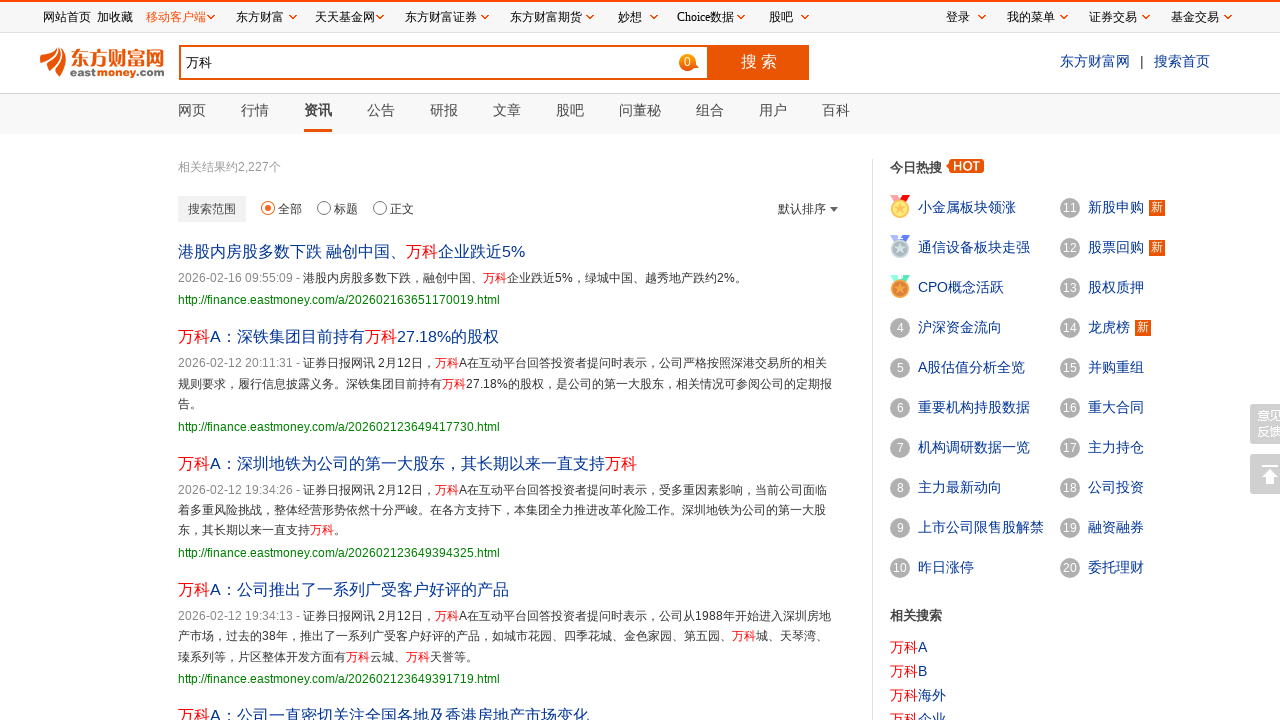